Tests a slow calculator application by setting a delay, performing a calculation (7 + 8), and verifying the result displays 15 after the calculation completes.

Starting URL: https://bonigarcia.dev/selenium-webdriver-java/slow-calculator.html

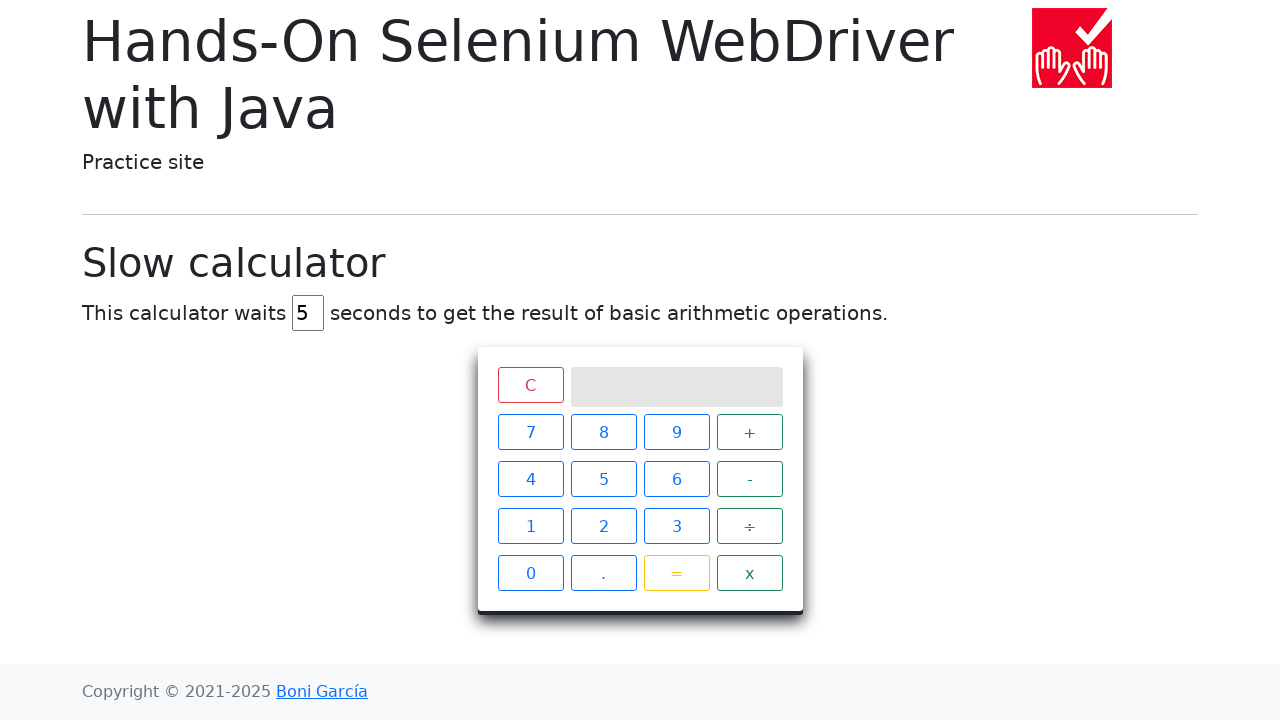

Navigated to slow calculator application
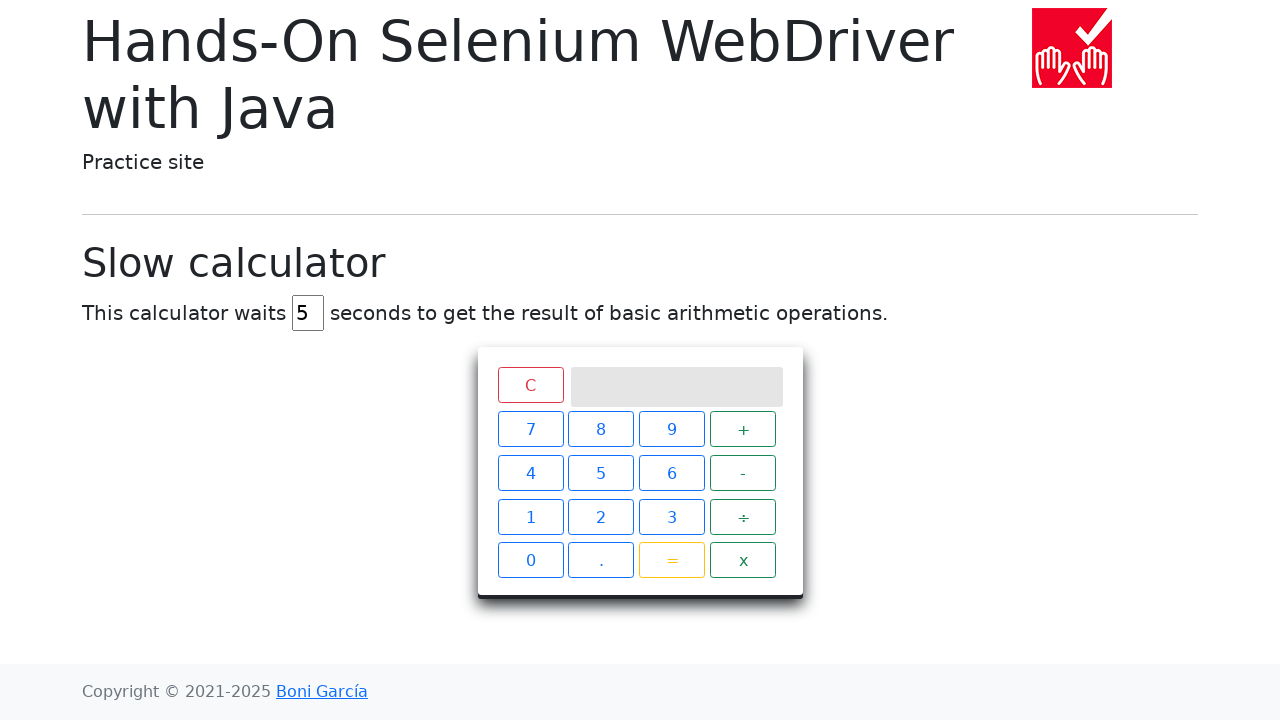

Cleared the delay input field on #delay
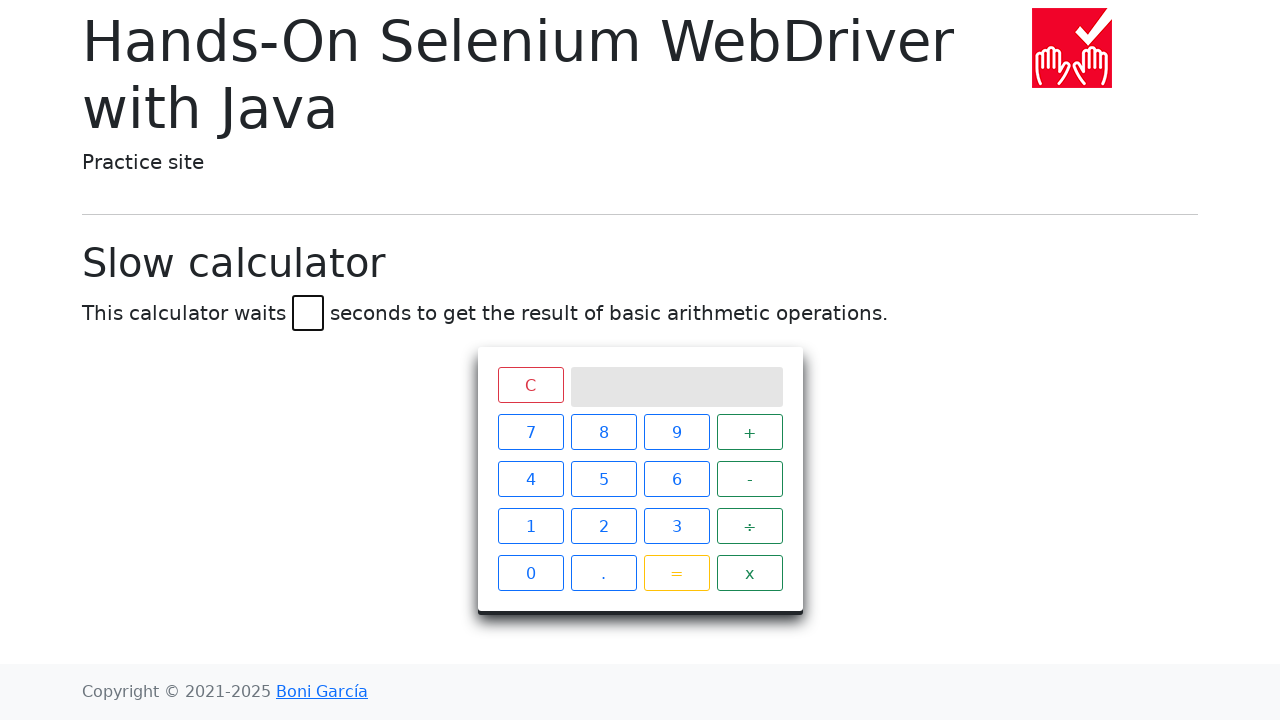

Set delay to 1 second on #delay
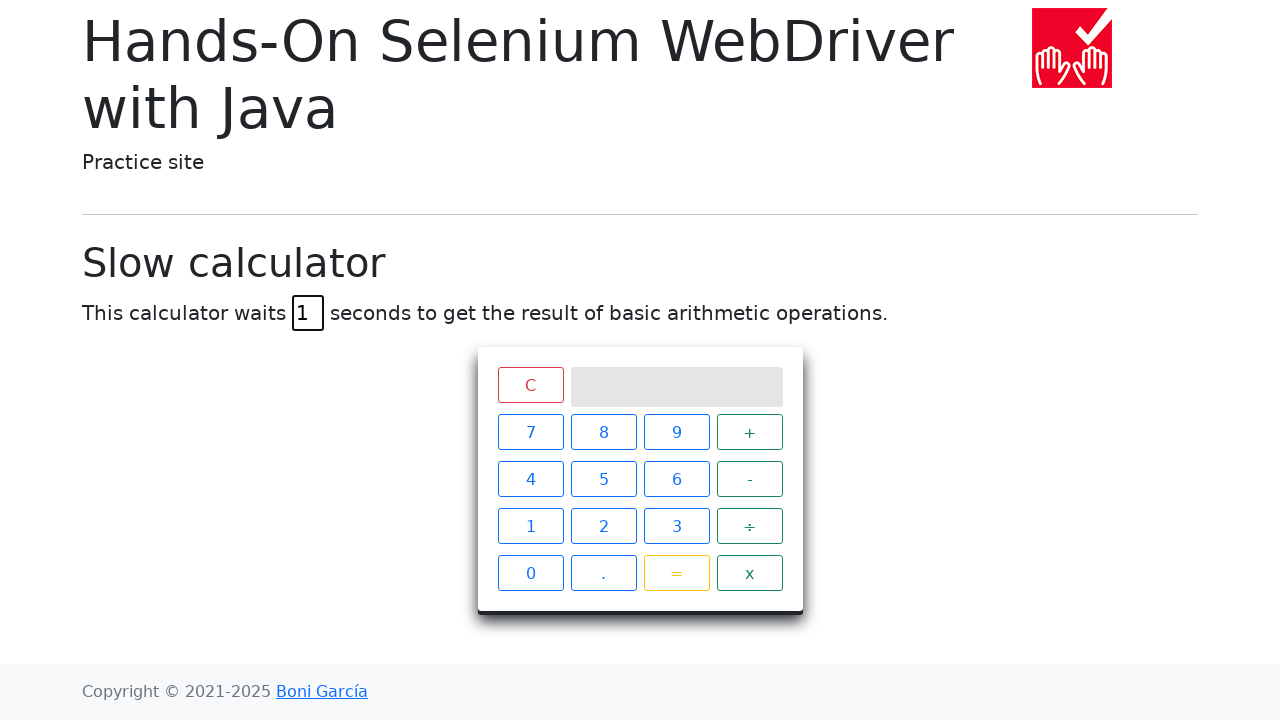

Clicked button 7 at (530, 432) on xpath=//span[text() = '7']
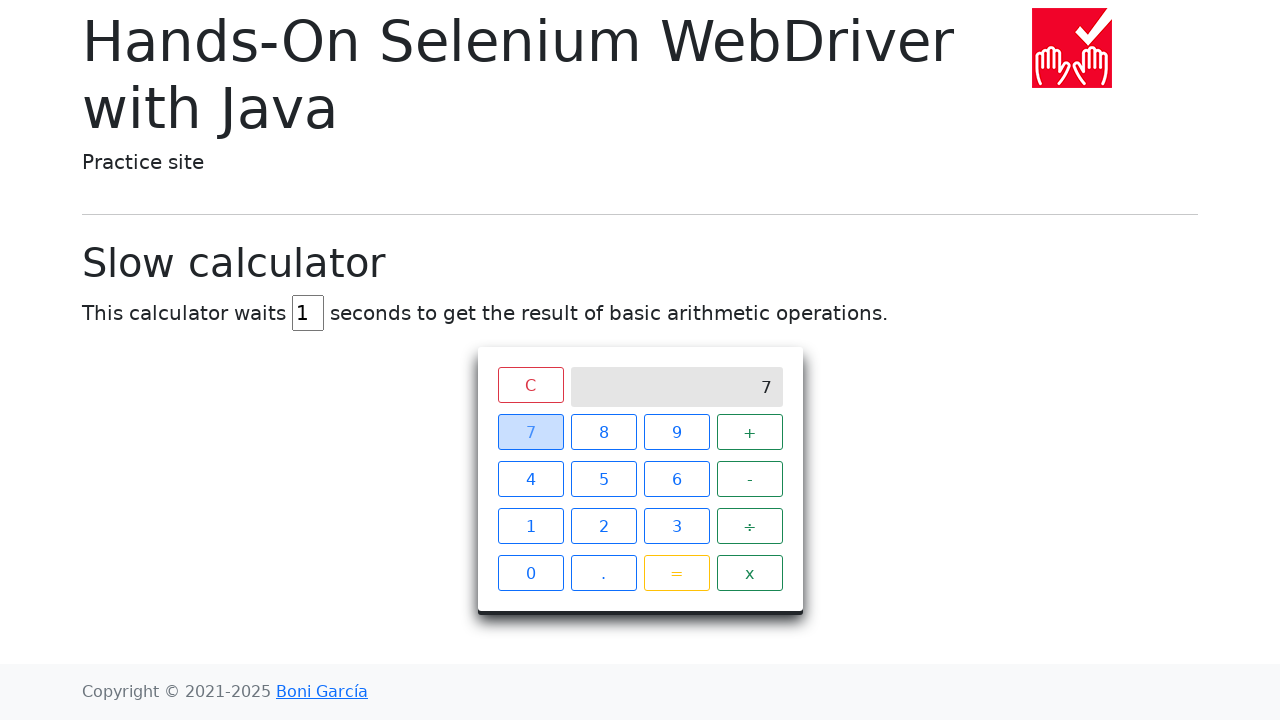

Clicked button + at (750, 432) on xpath=//span[text() = '+']
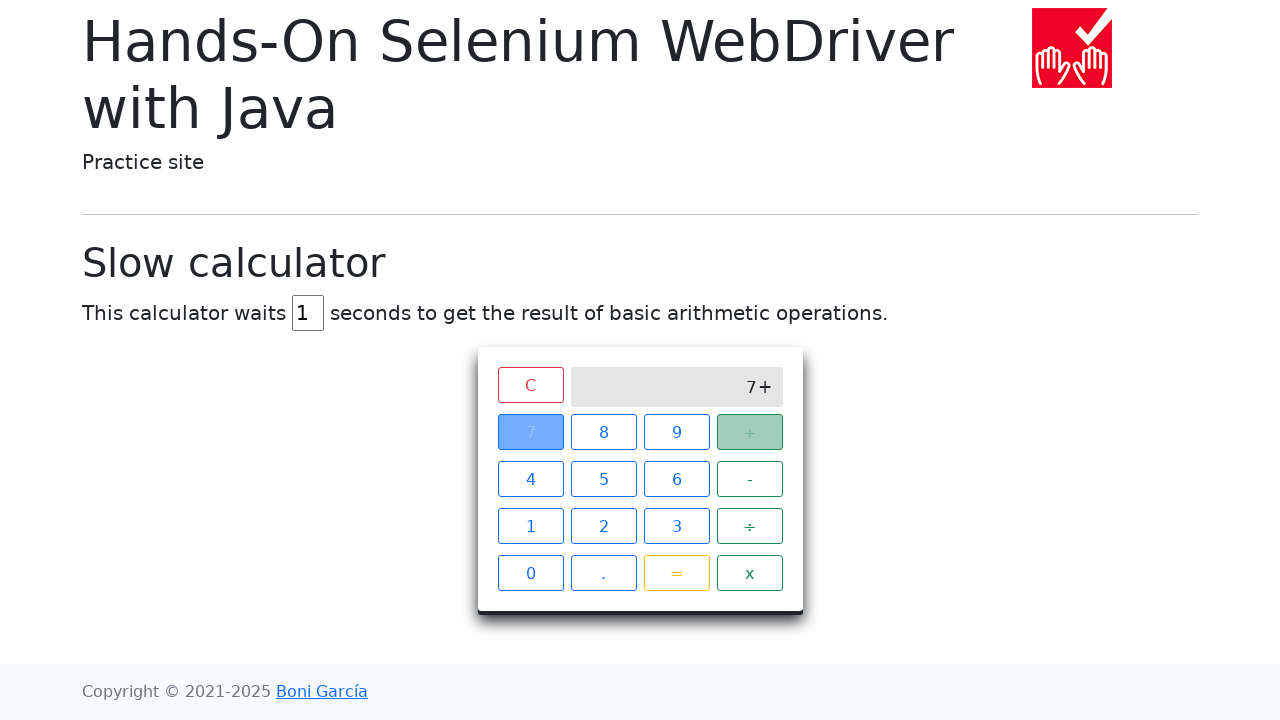

Clicked button 8 at (604, 432) on xpath=//span[text() = '8']
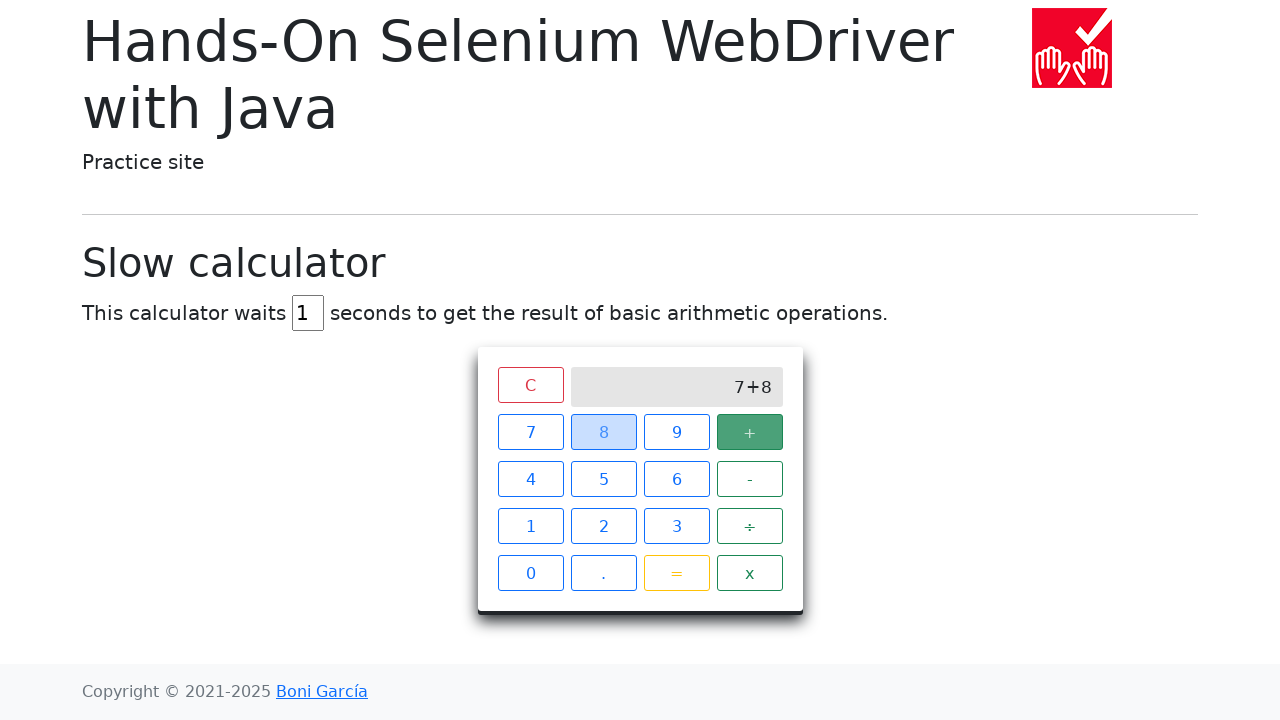

Clicked button = to perform calculation at (676, 573) on xpath=//span[text() = '=']
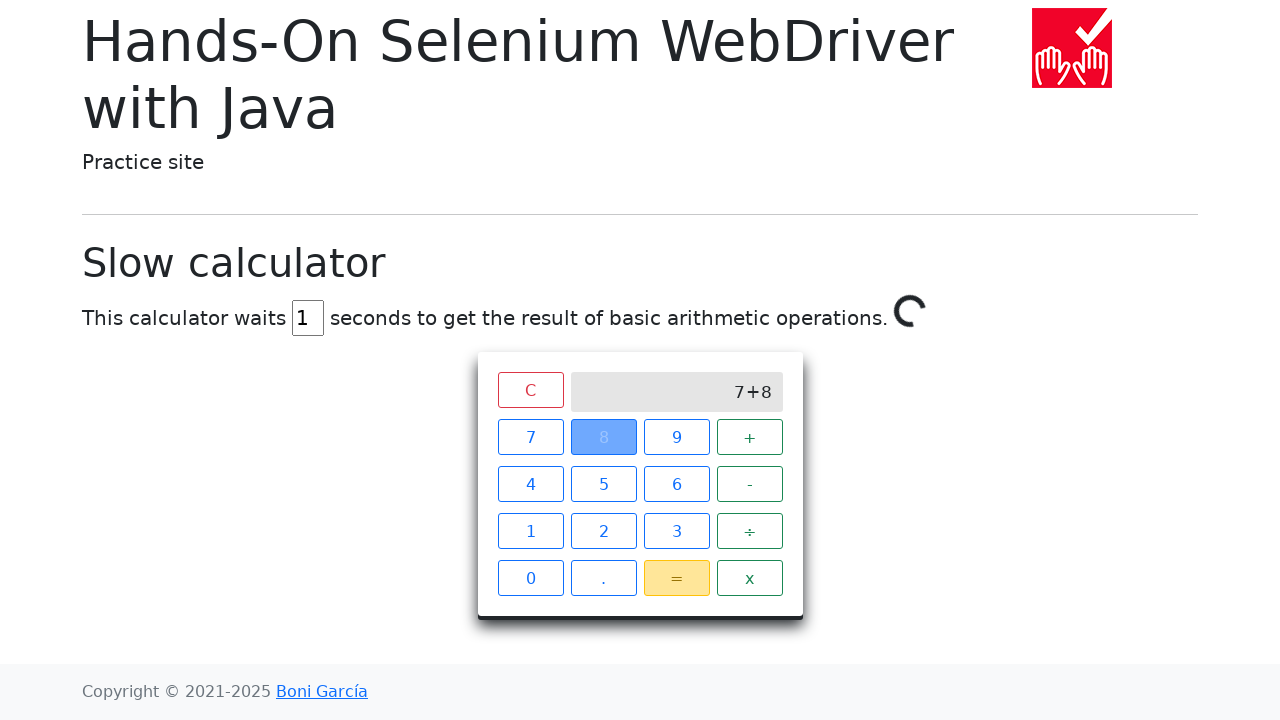

Result 15 displayed on calculator screen after calculation completed
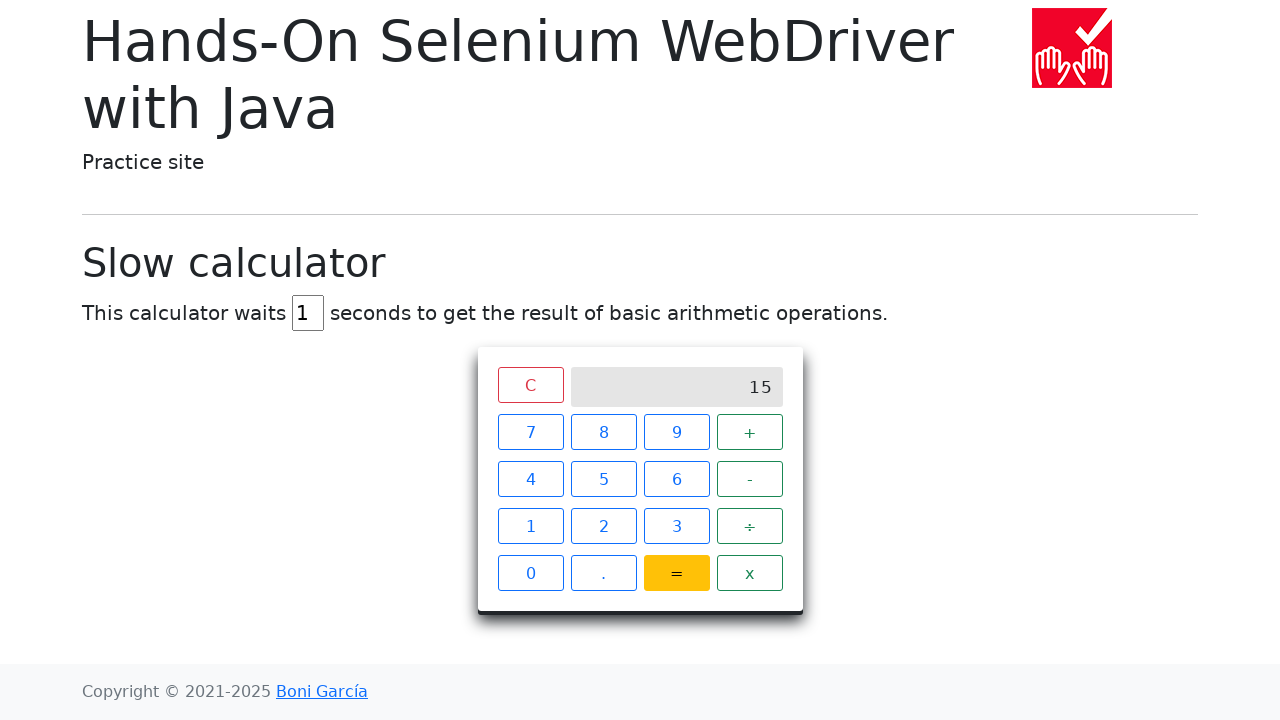

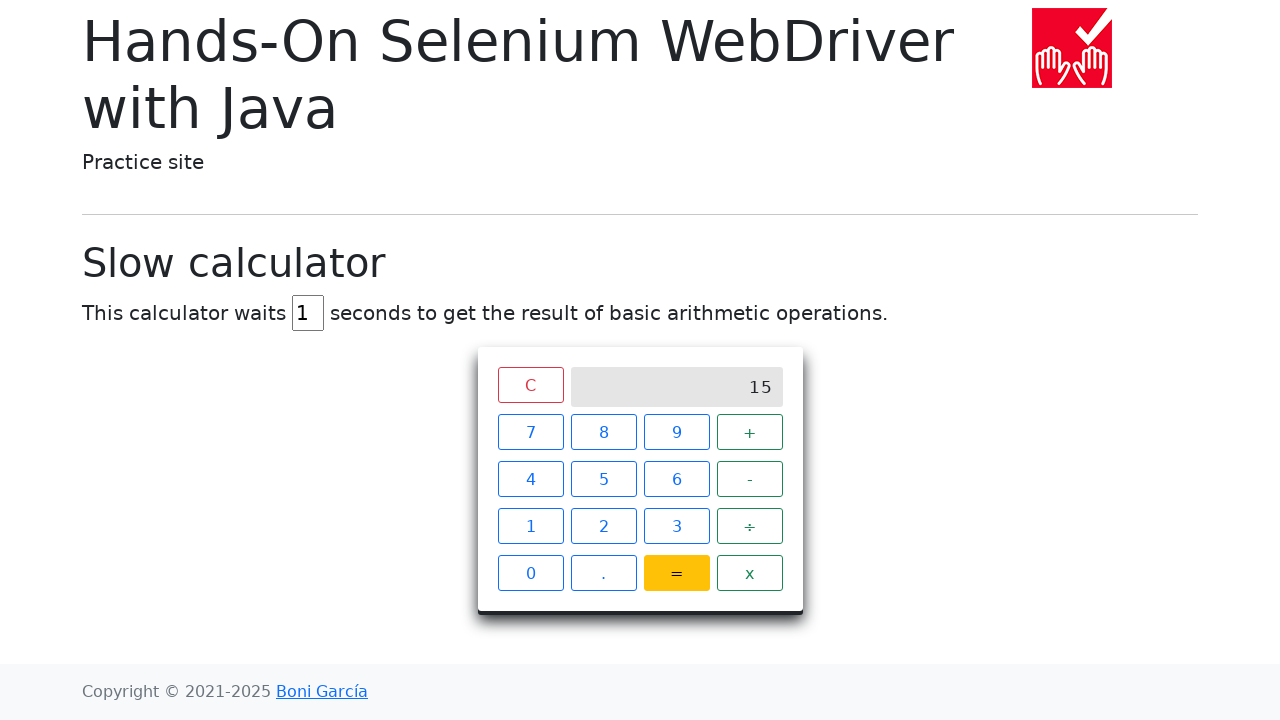